Tests JavaScript alert handling by triggering different alert types (simple, confirm, prompt) and interacting with them

Starting URL: https://selenium08.blogspot.com/2019/07/alert-test.html

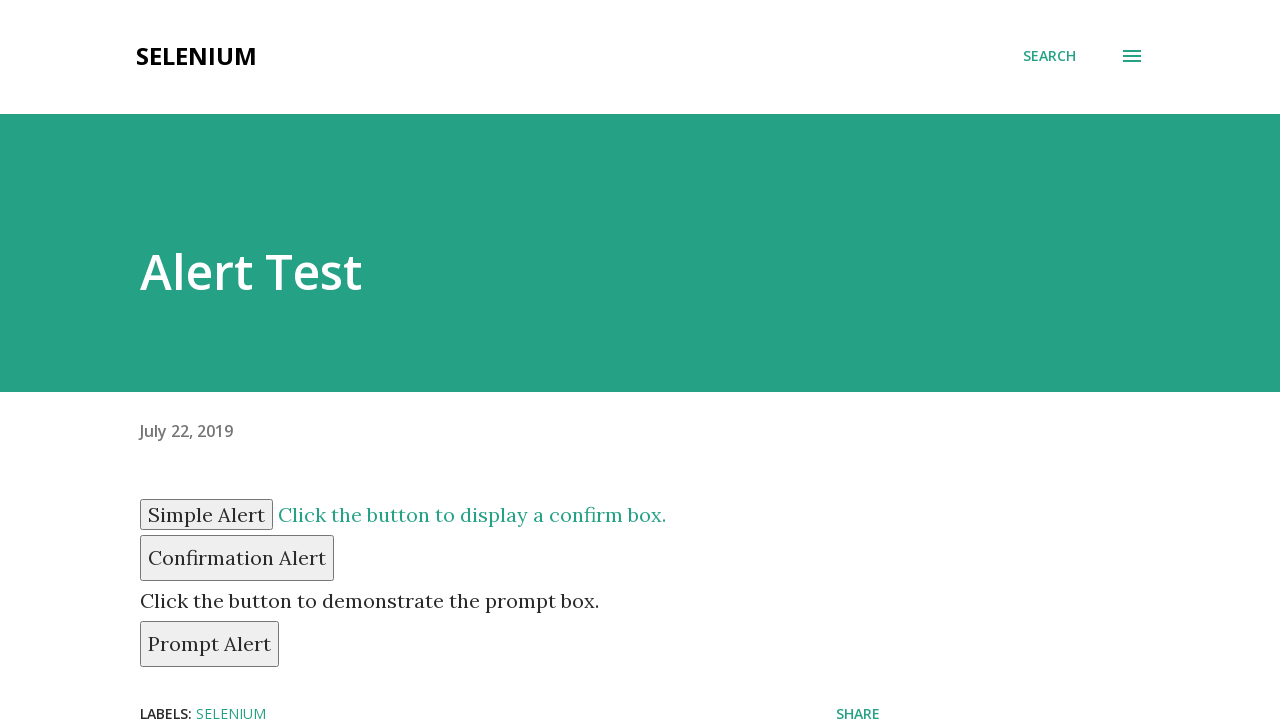

Navigated to alert test page
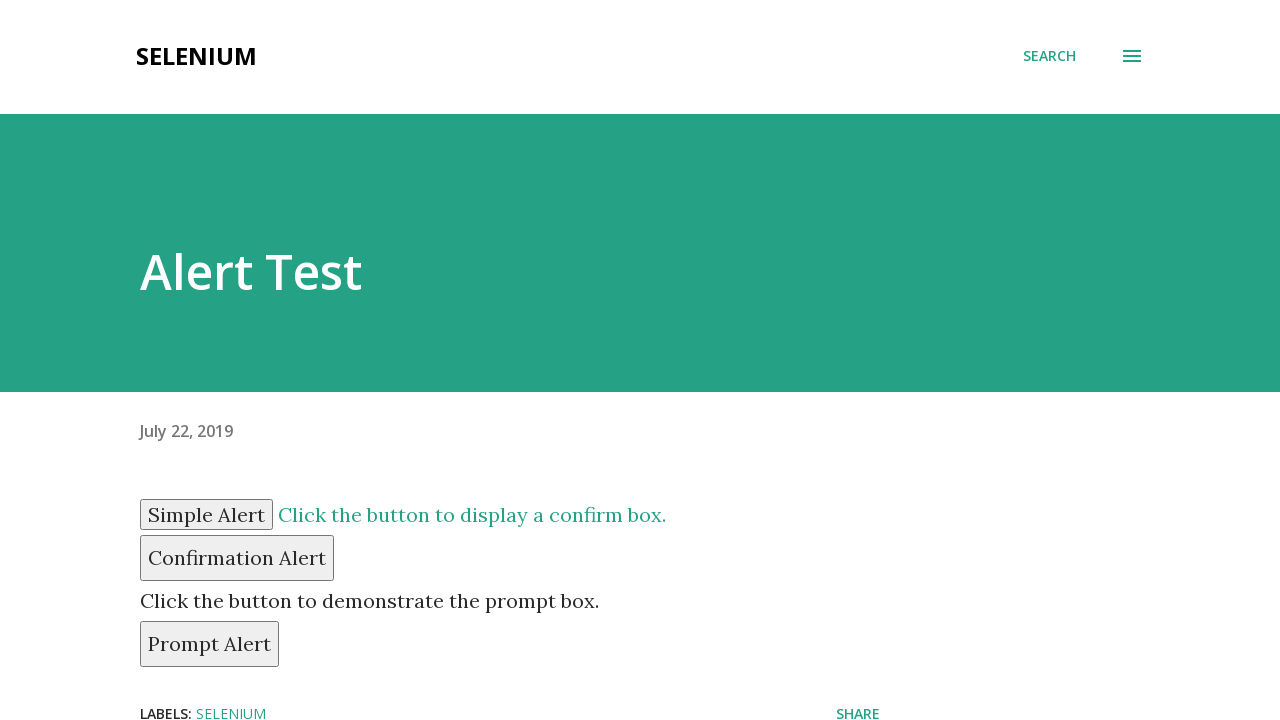

Clicked simple alert button at (206, 514) on #simple
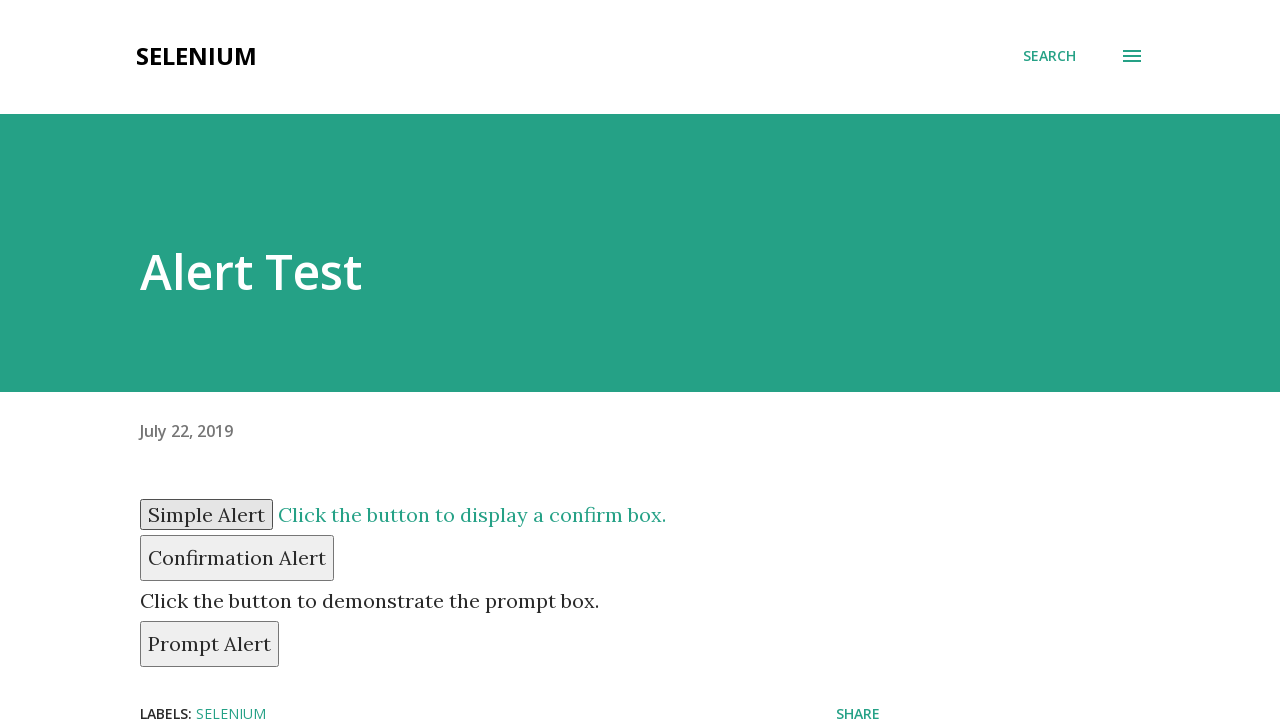

Set up dialog handler to accept simple alert
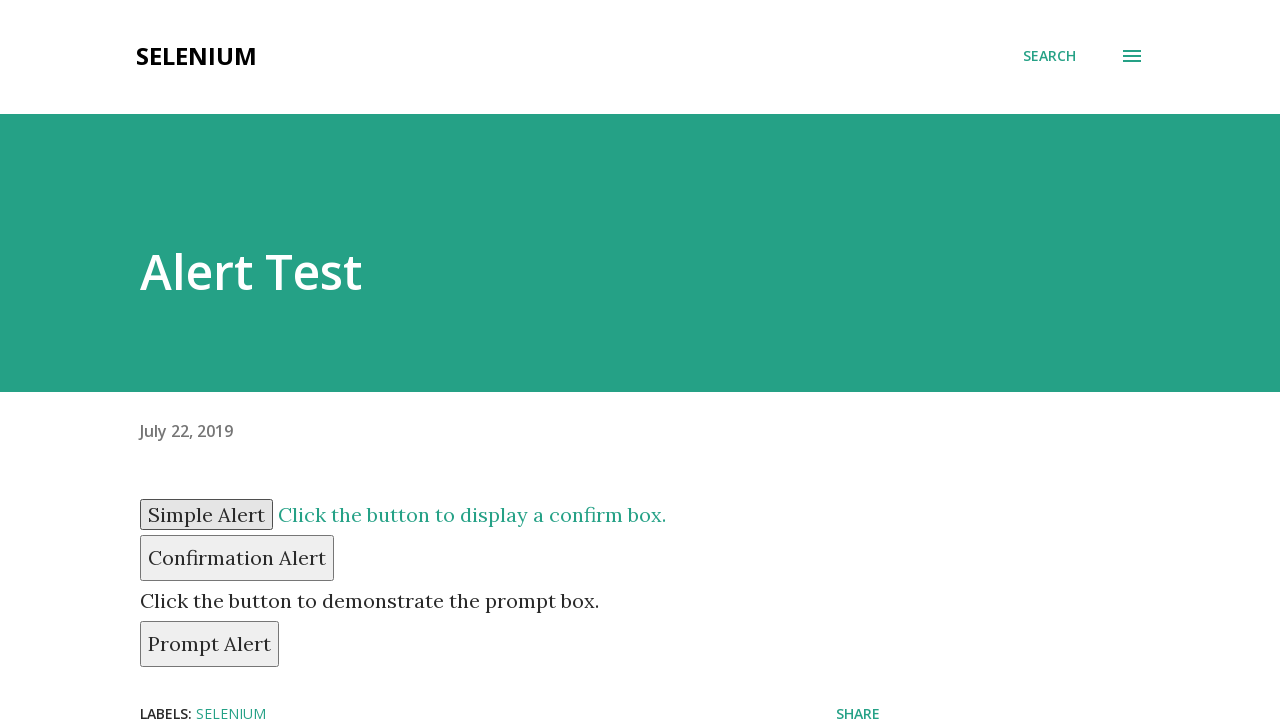

Waited for simple alert to be processed
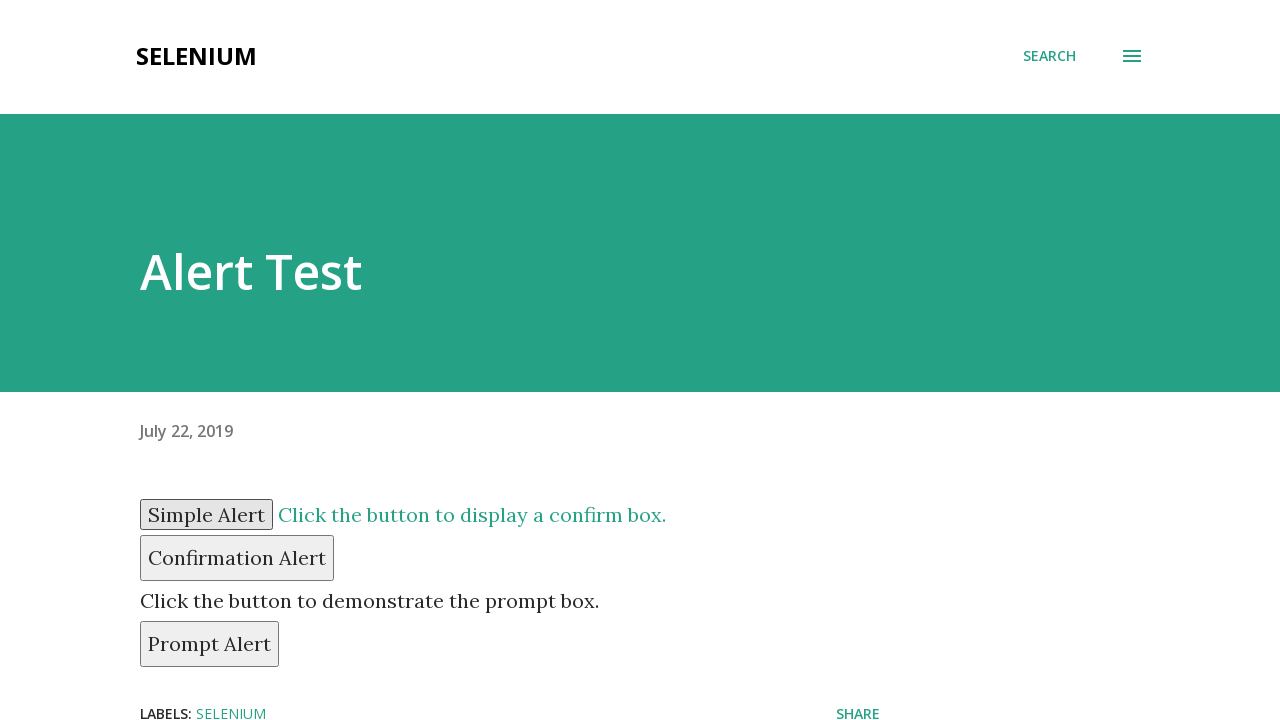

Clicked confirm alert button at (237, 558) on #confirm
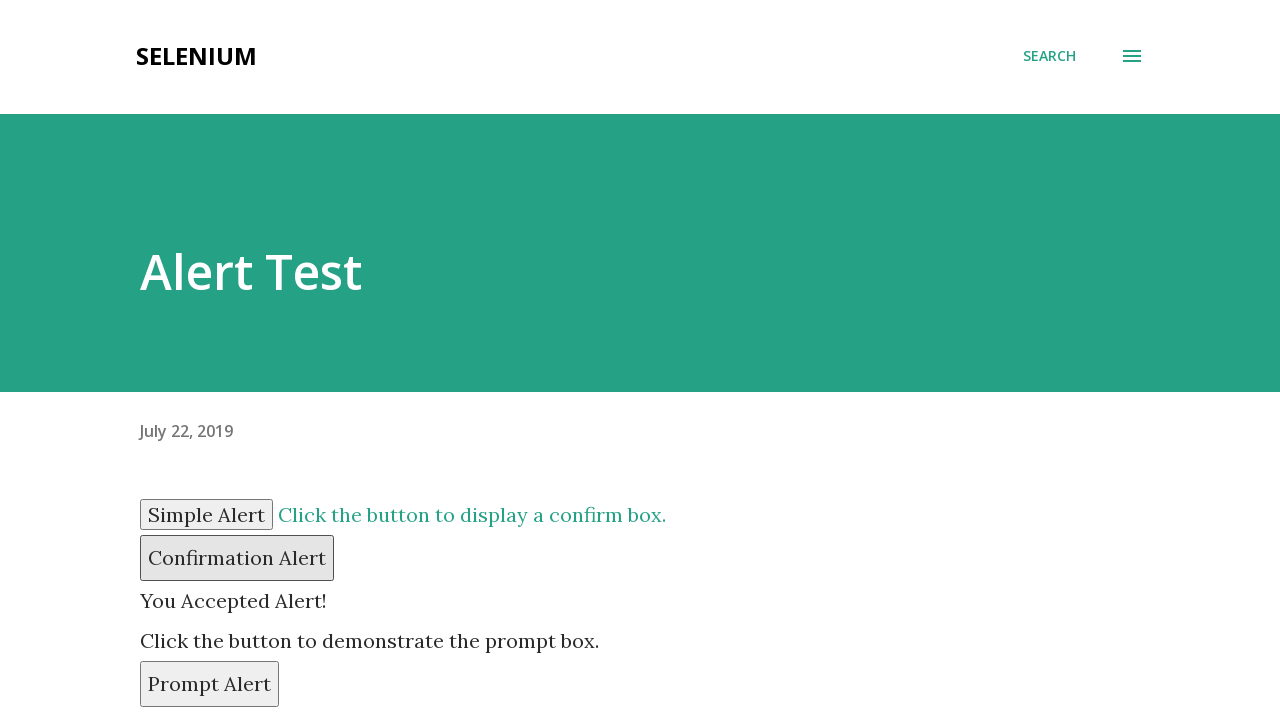

Set up dialog handler to dismiss confirm alert
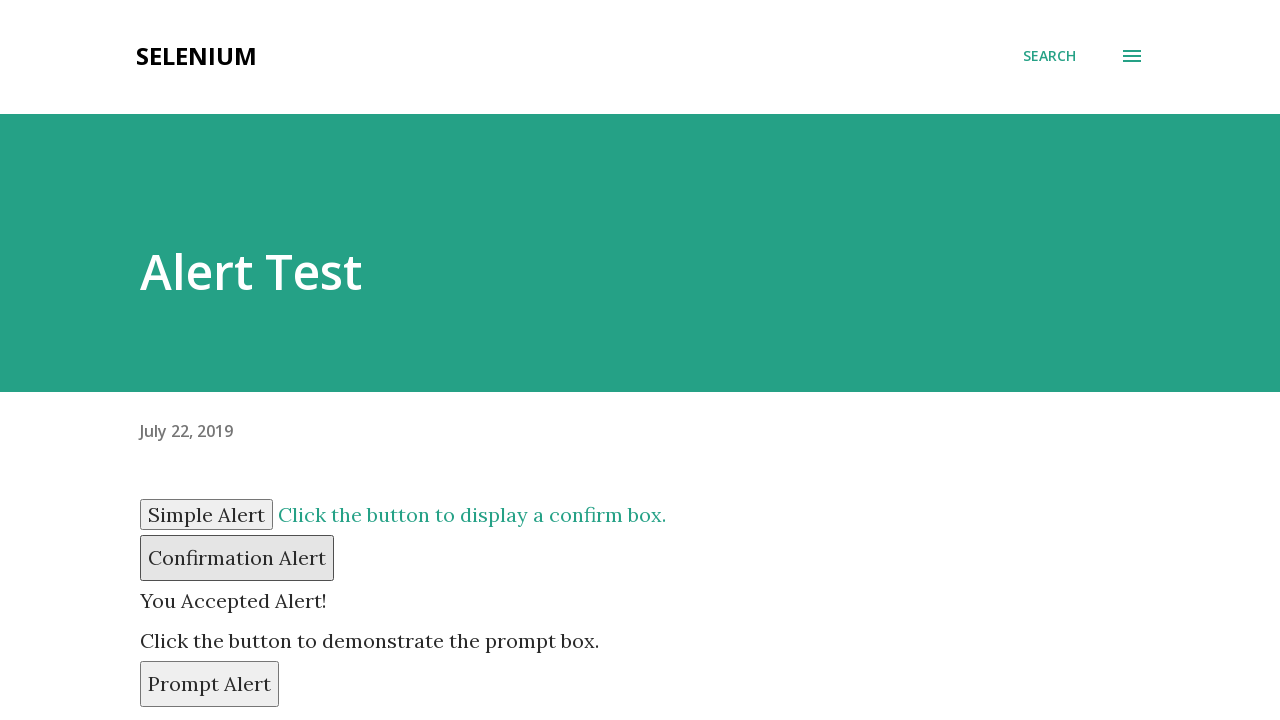

Waited for confirm alert to be processed
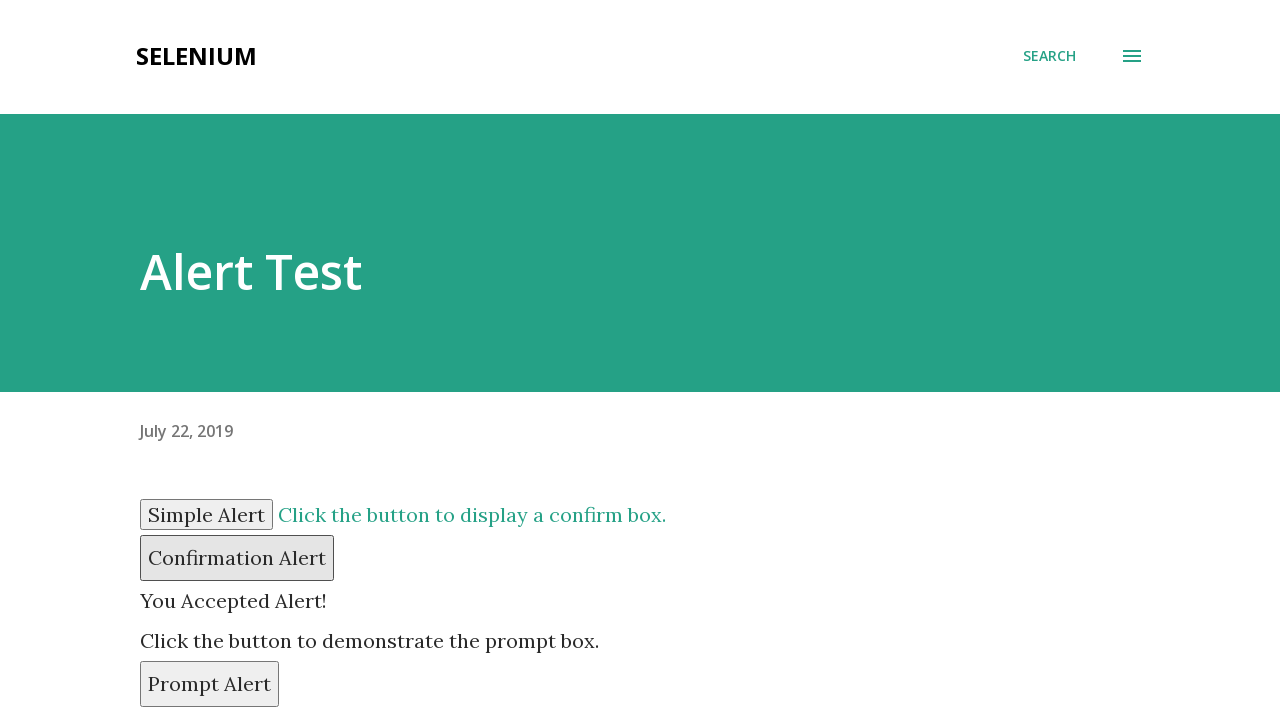

Clicked prompt alert button at (210, 684) on #prompt
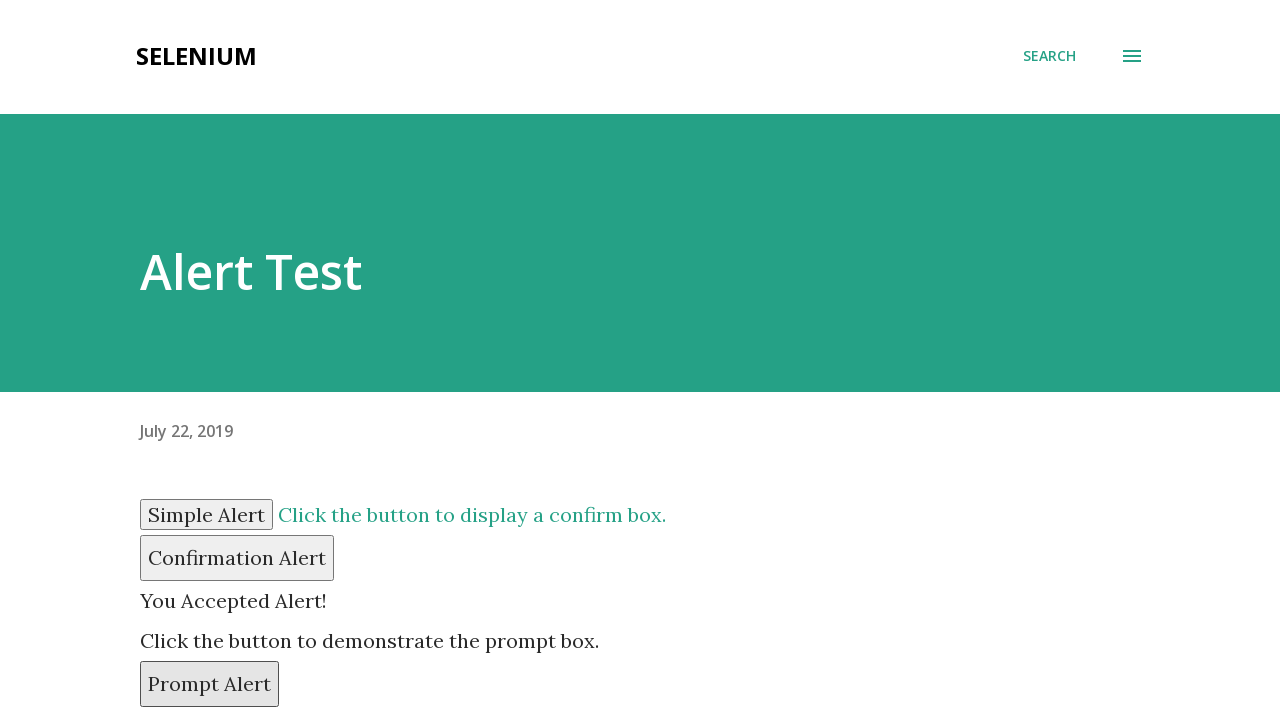

Set up dialog handler to accept prompt alert with text 'Said'
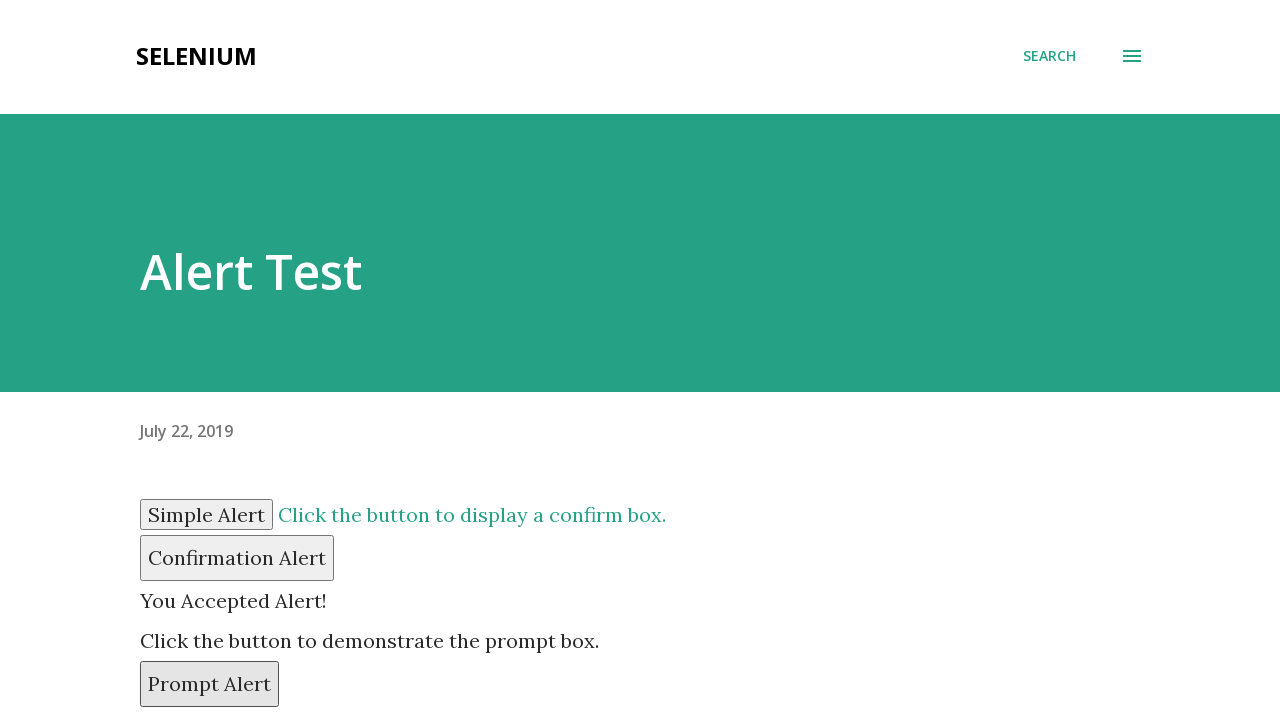

Waited for prompt alert to be processed
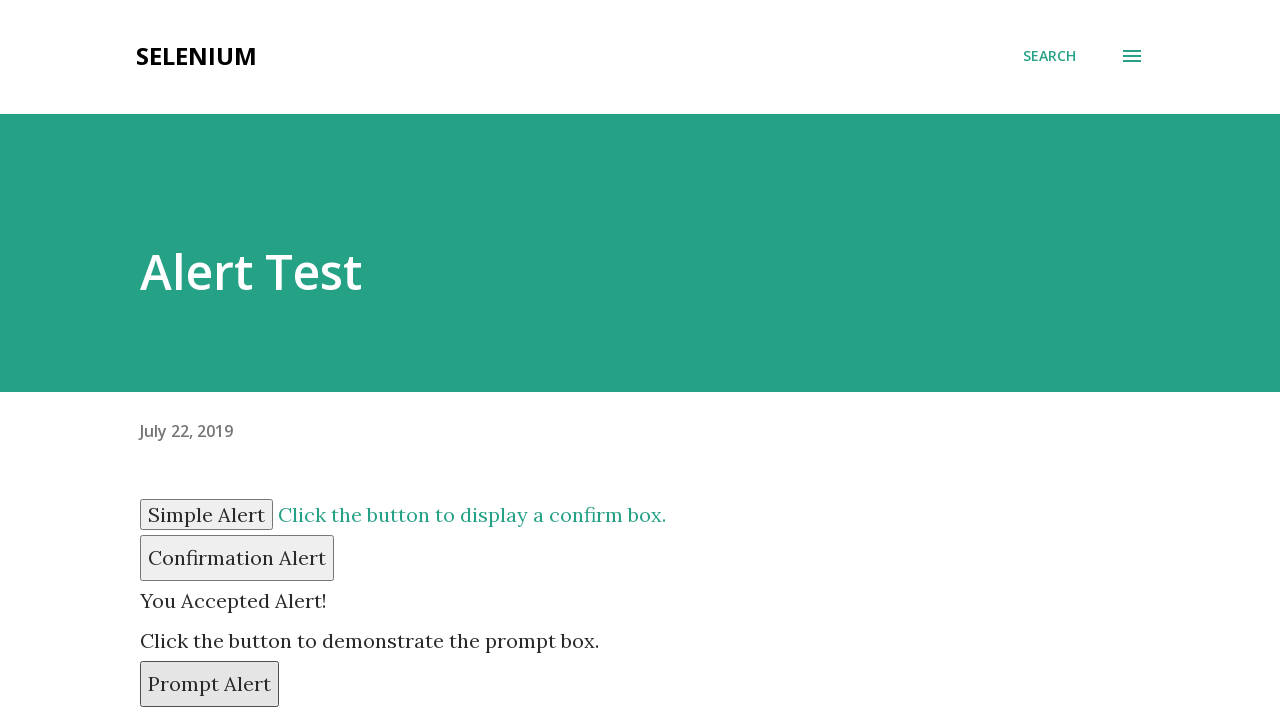

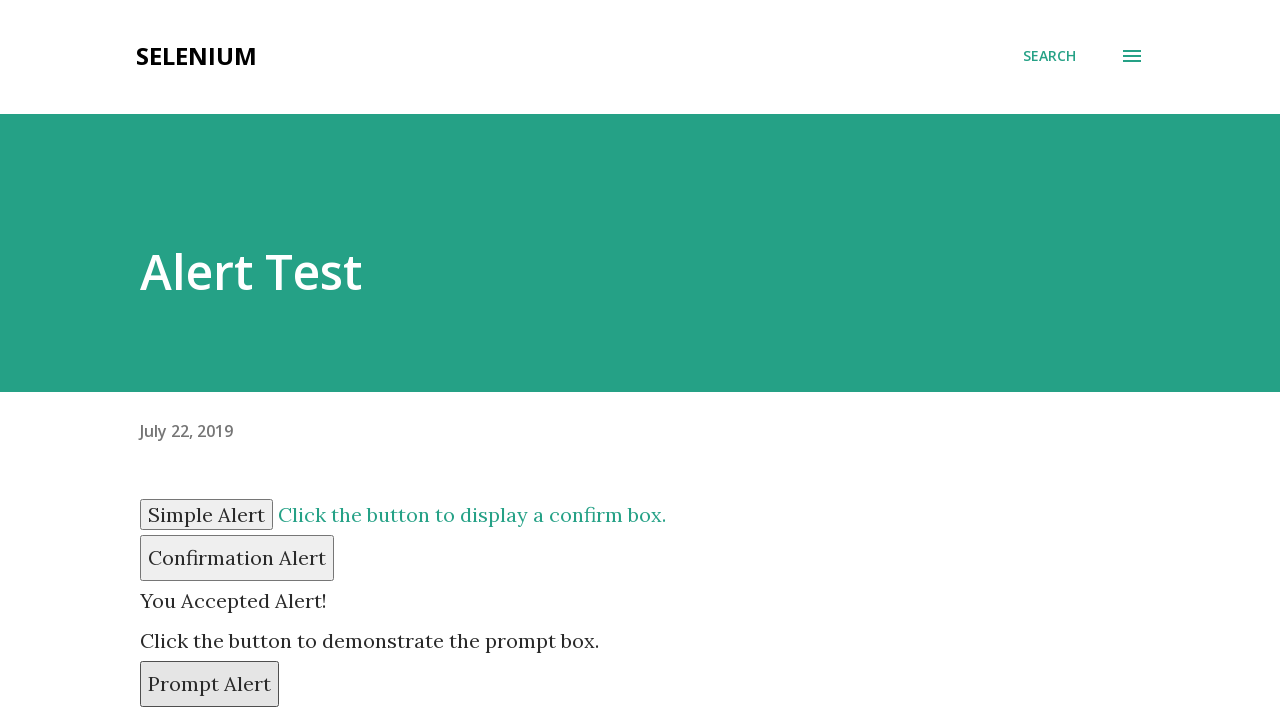